Tests mouse interaction functionality by performing double-click and right-click actions on buttons, including alert handling

Starting URL: https://www.automationtestinginsider.com/2019/08/textarea-textarea-element-defines-multi.html

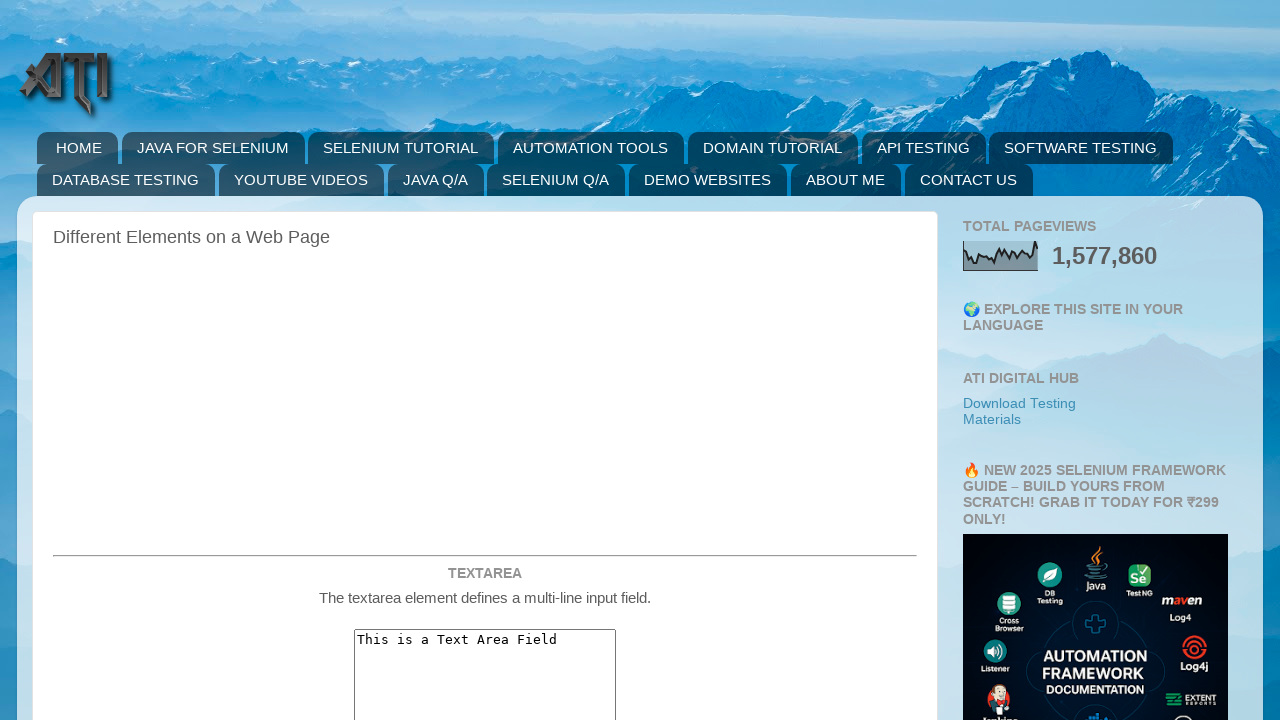

Double-clicked the double-click button at (485, 360) on button#doubleClickBtn
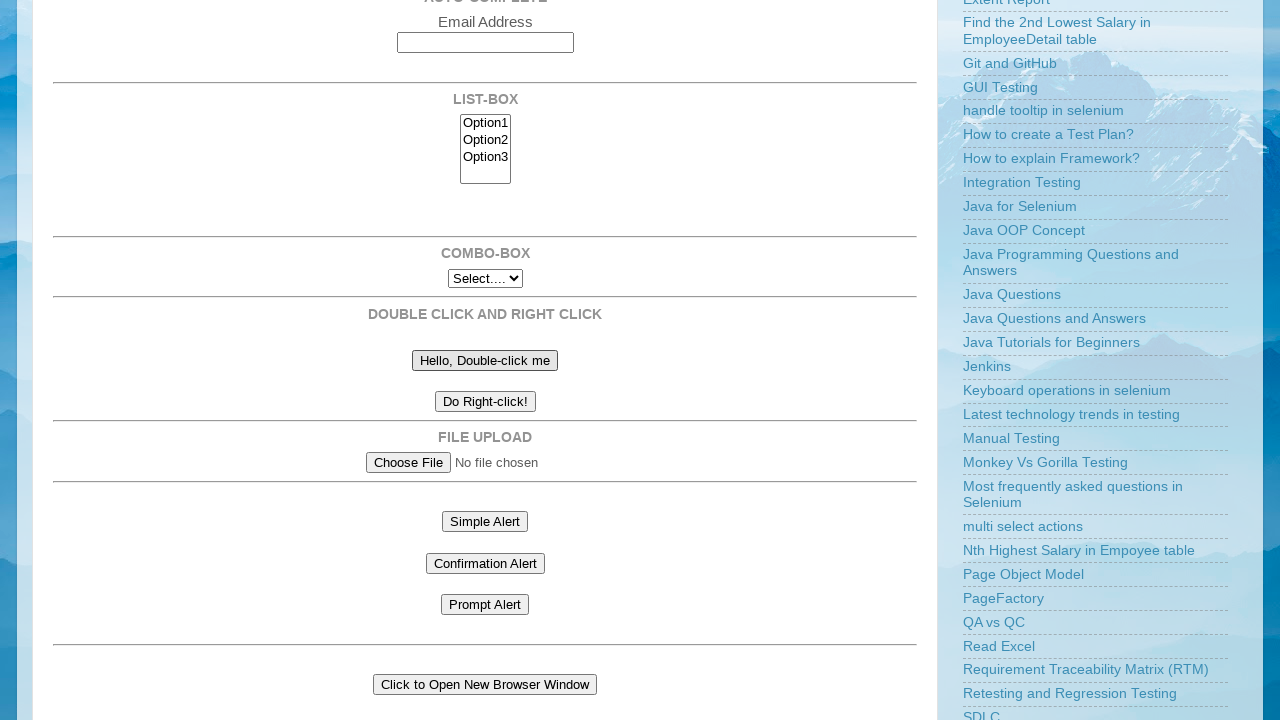

Set up dialog handler to accept alerts
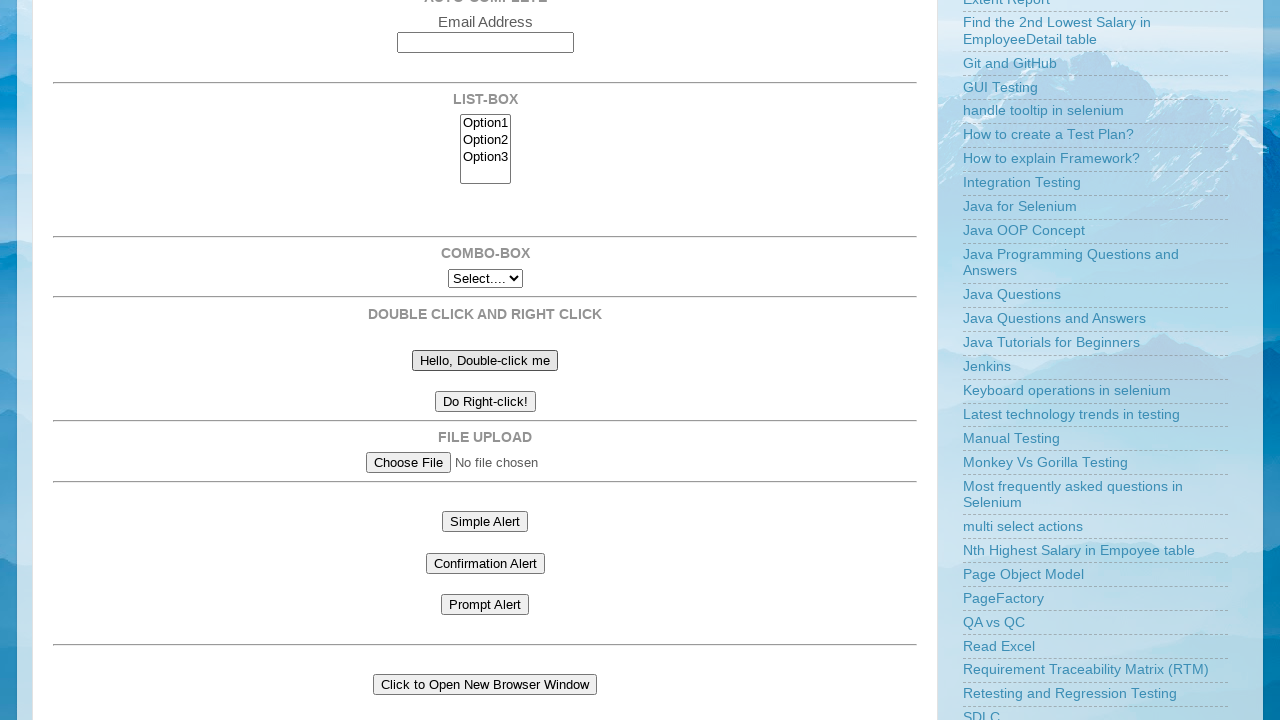

Right-clicked the right-click button at (485, 402) on button#rightClickBtn
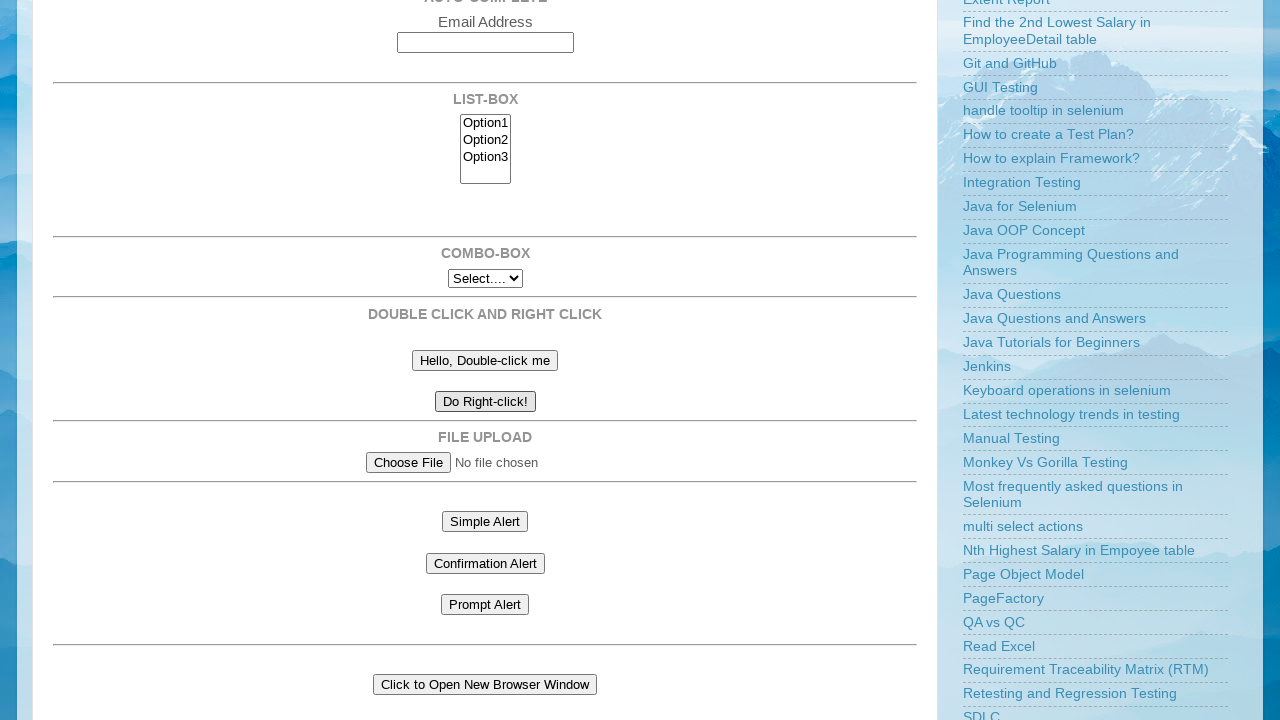

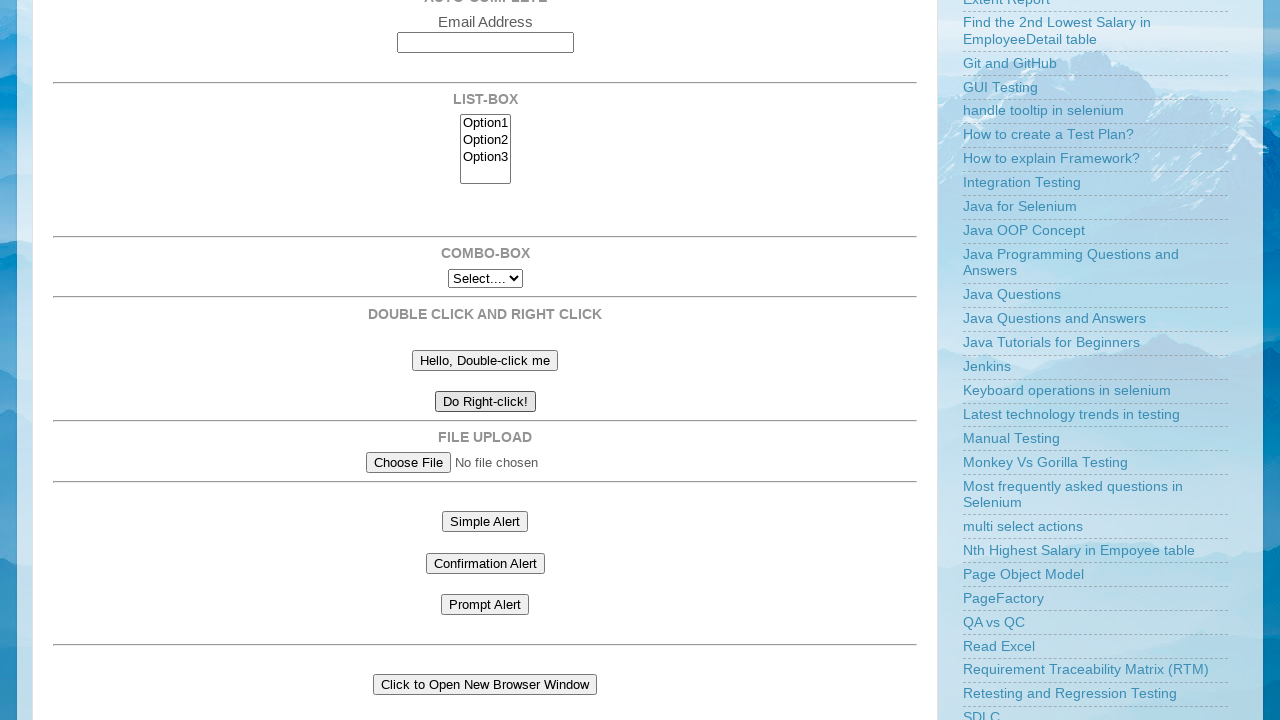